Tests a math calculation form by reading a value, computing log formula, filling the answer, checking boxes, and submitting

Starting URL: https://suninjuly.github.io/math.html

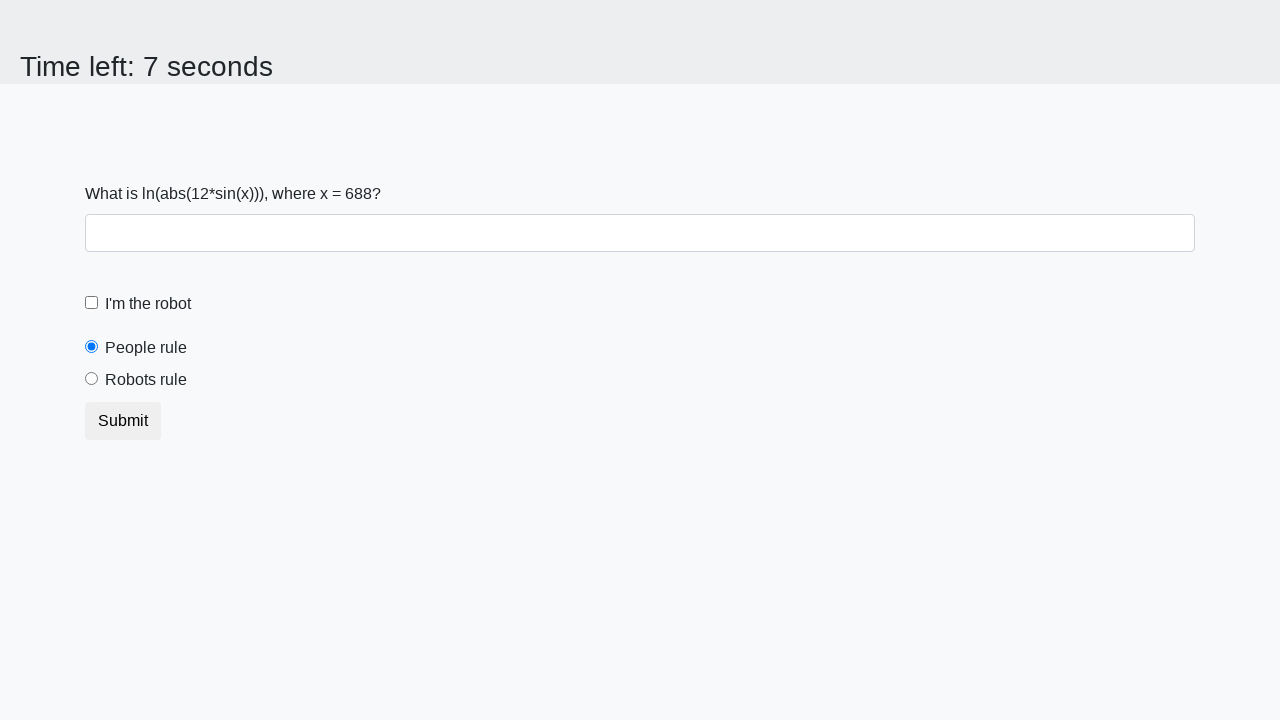

Located the x value input element
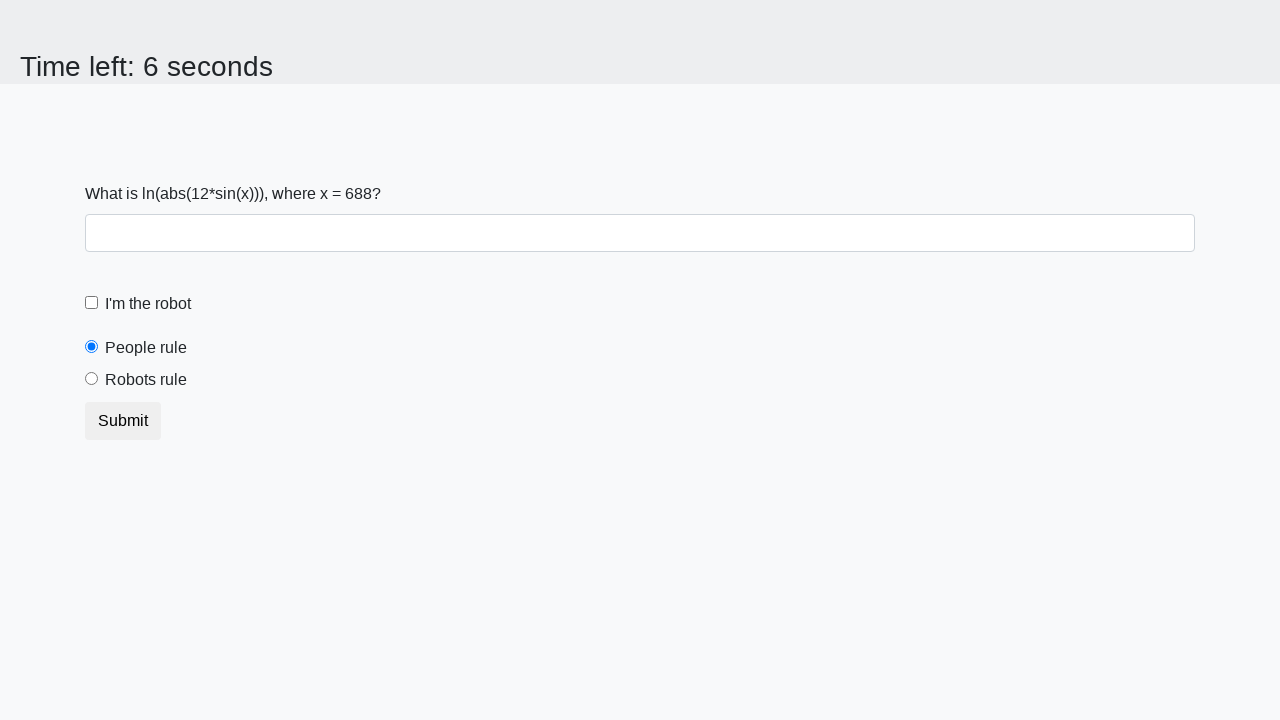

Read x value from page: 688
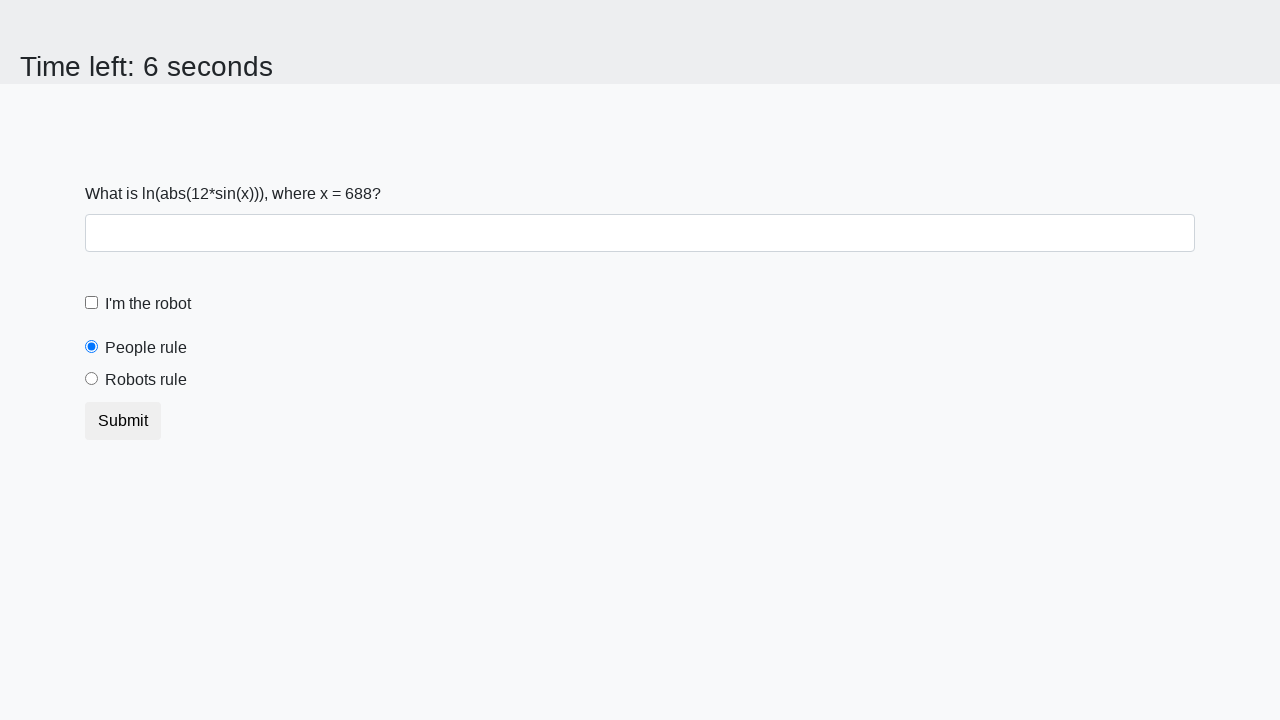

Calculated answer using log formula: -2.2491175500527323
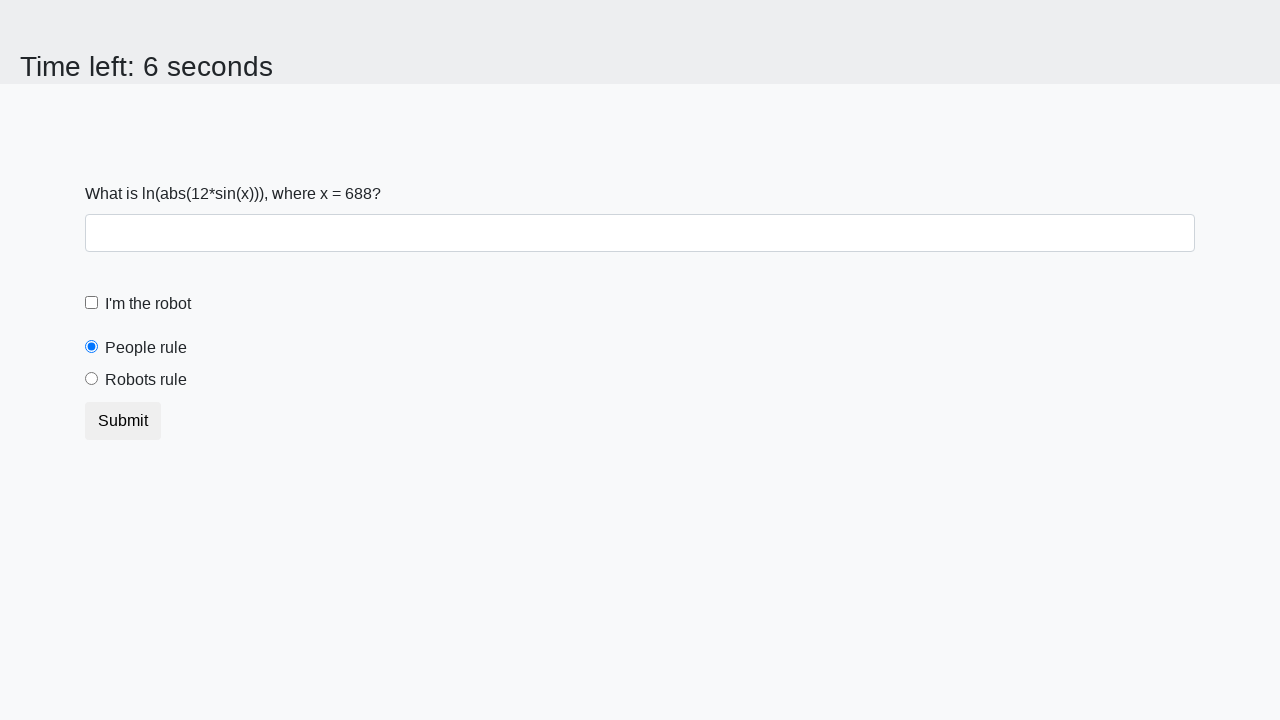

Filled answer field with calculated value on #answer
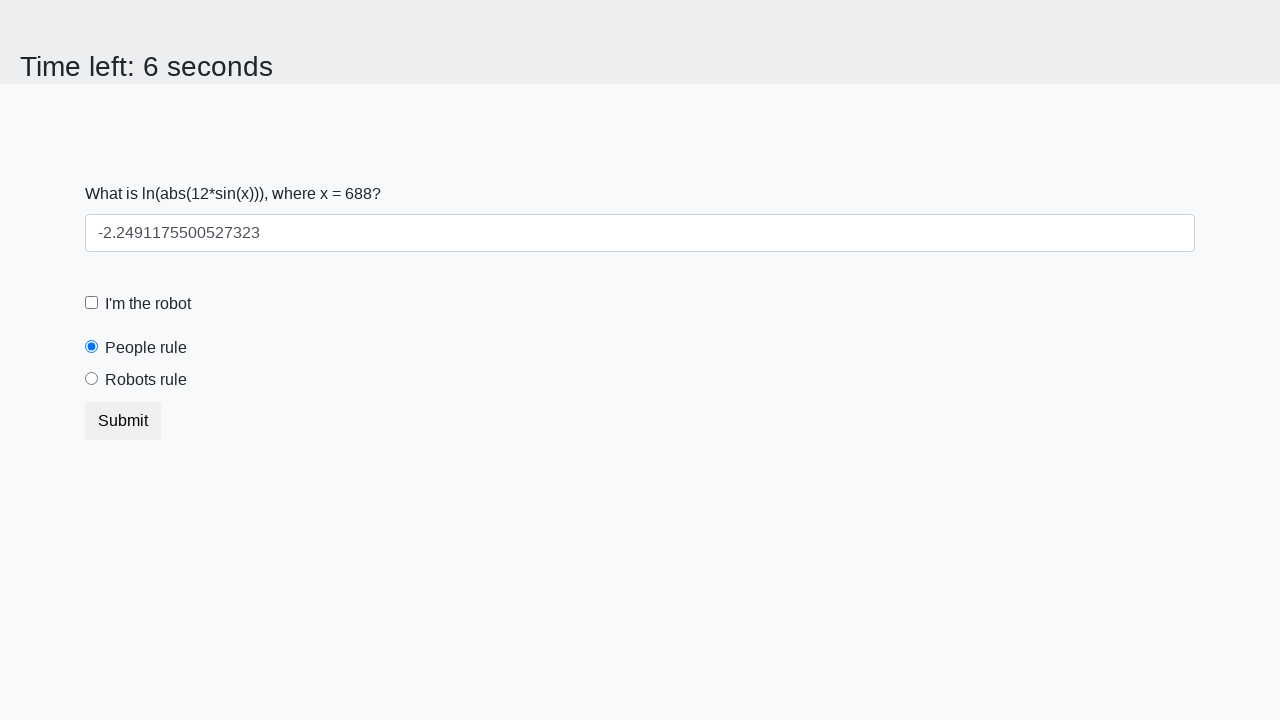

Clicked the checkbox at (92, 303) on [type="checkbox"]
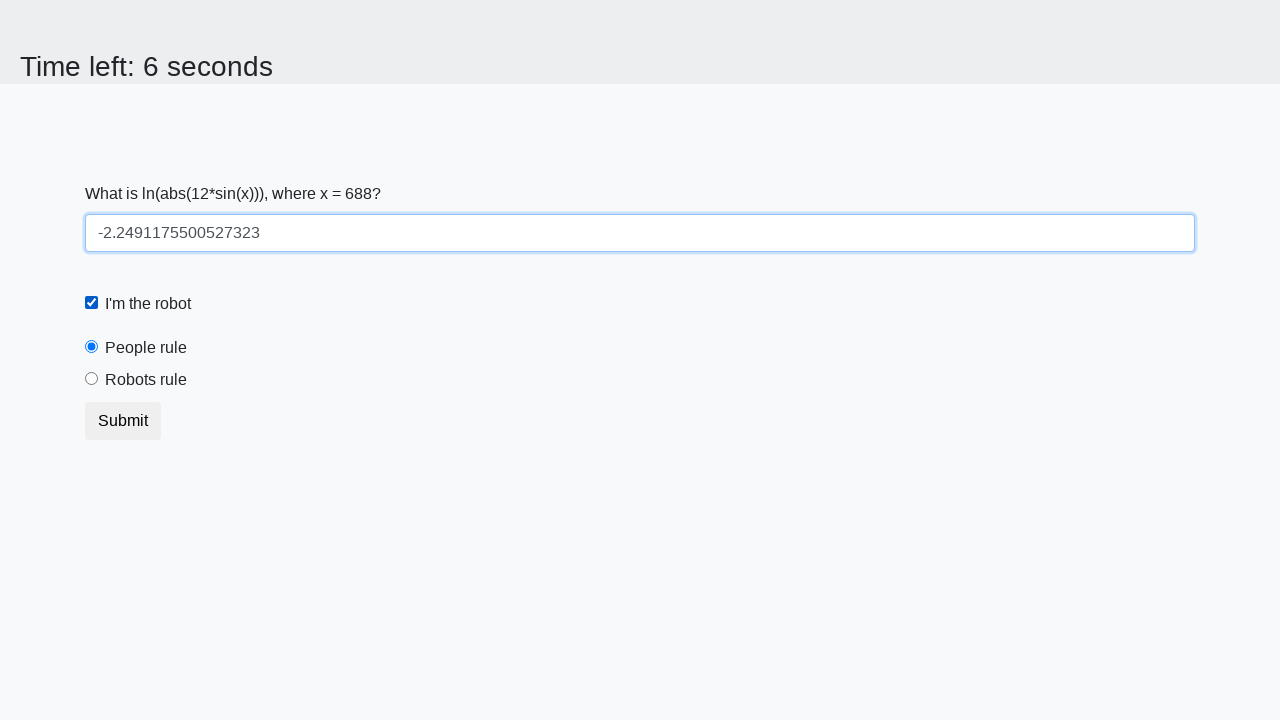

Clicked the 'robots rule' radio button at (92, 379) on #robotsRule
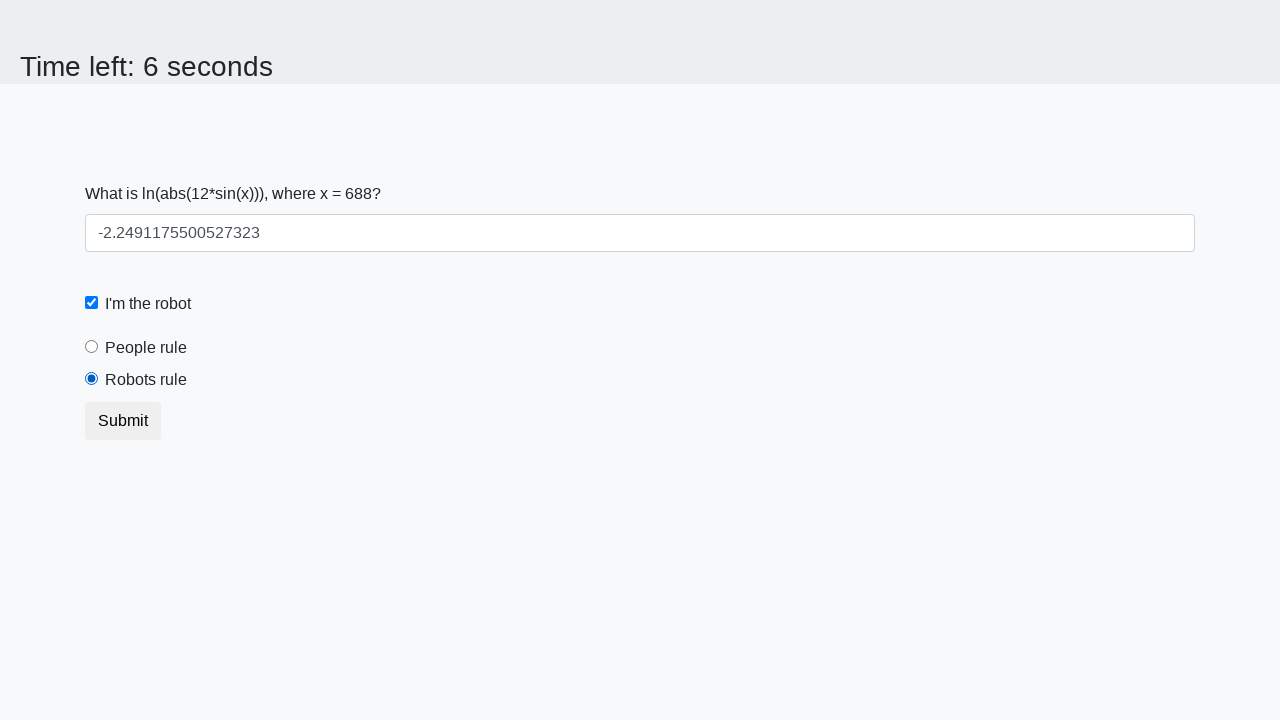

Clicked submit button at (123, 421) on .btn.btn-default
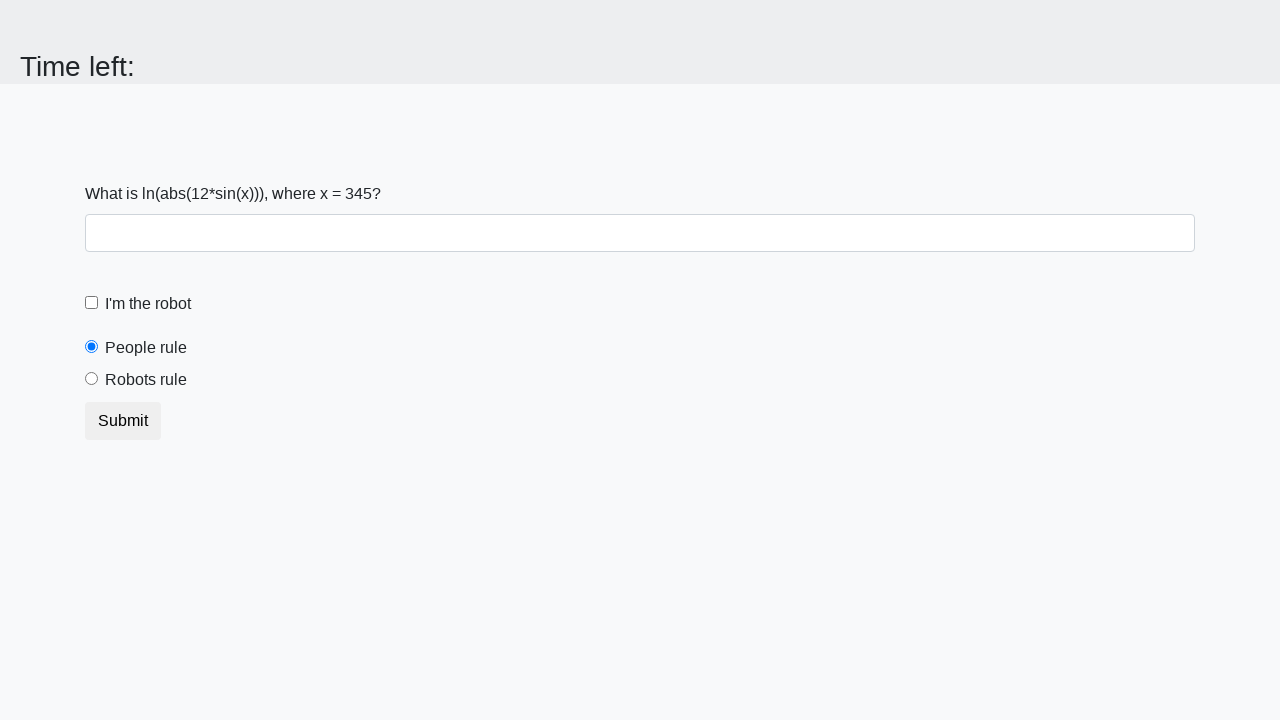

Alert handler registered and accepted
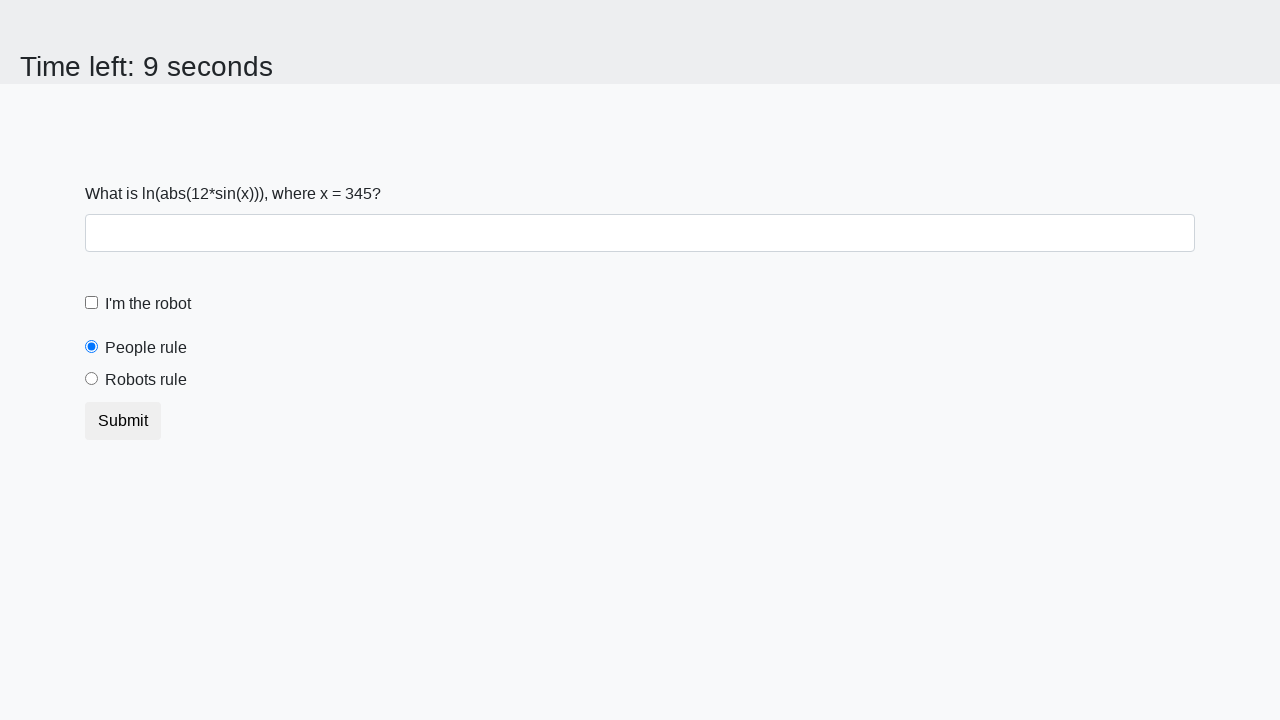

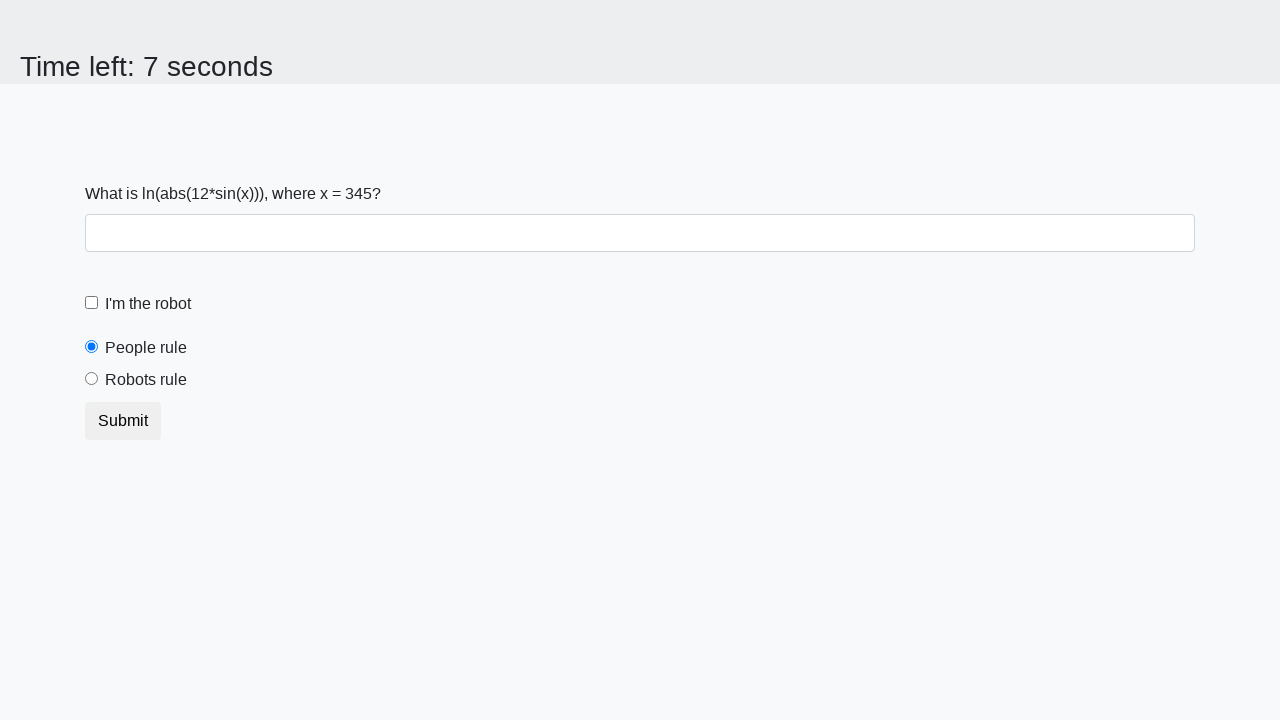